Tests checking a checkbox by clicking on the Checkboxes link and checking the first checkbox

Starting URL: https://practice.cydeo.com/

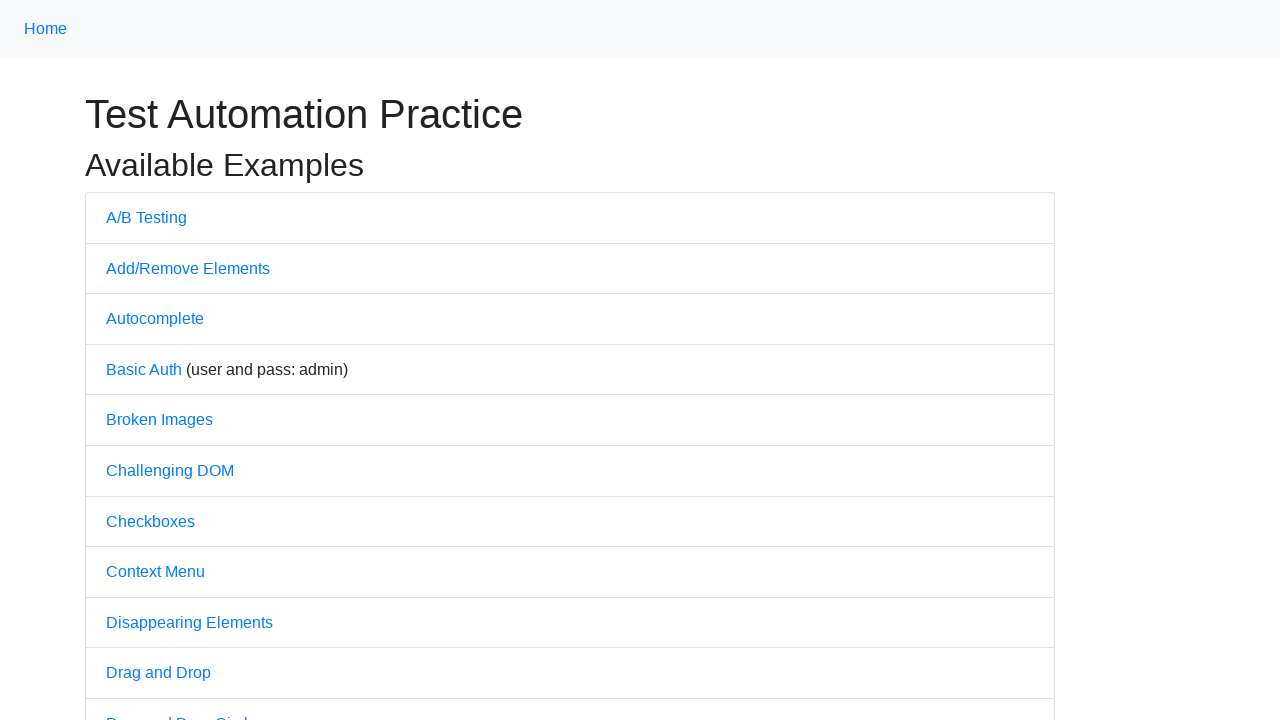

Clicked on Checkboxes link at (150, 521) on text='Checkboxes'
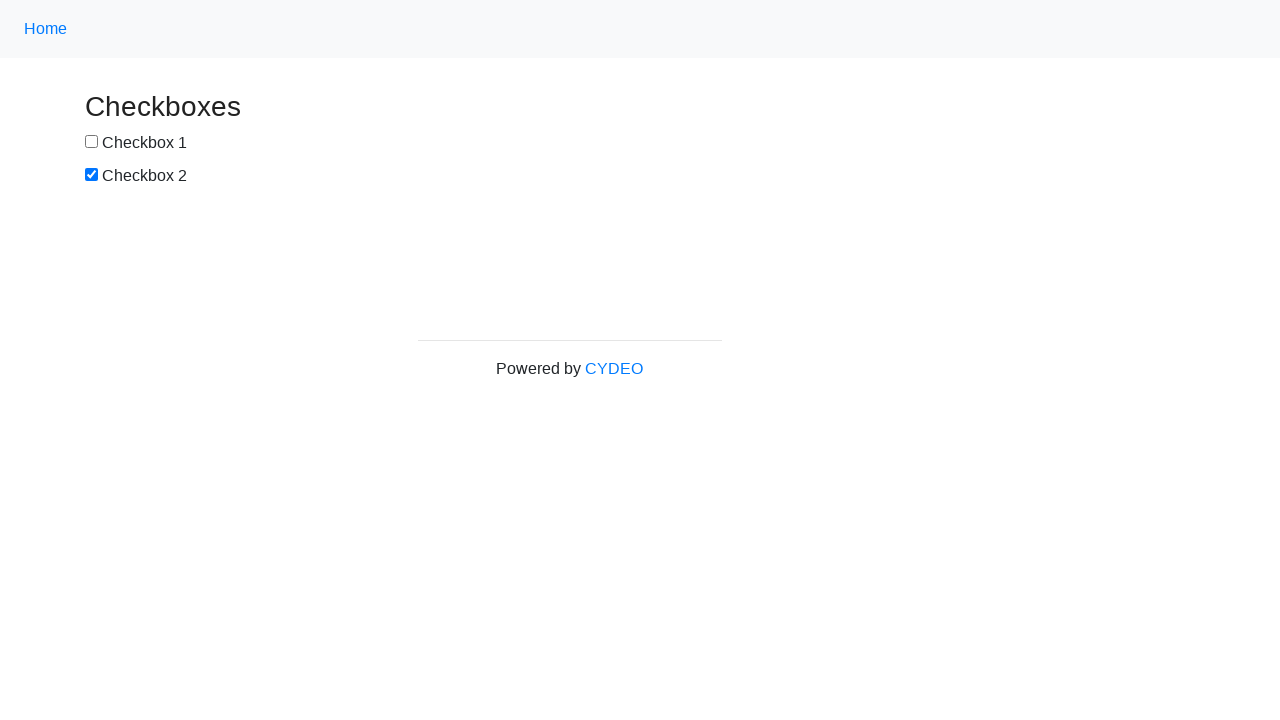

Checked the first checkbox (box1) at (92, 142) on #box1
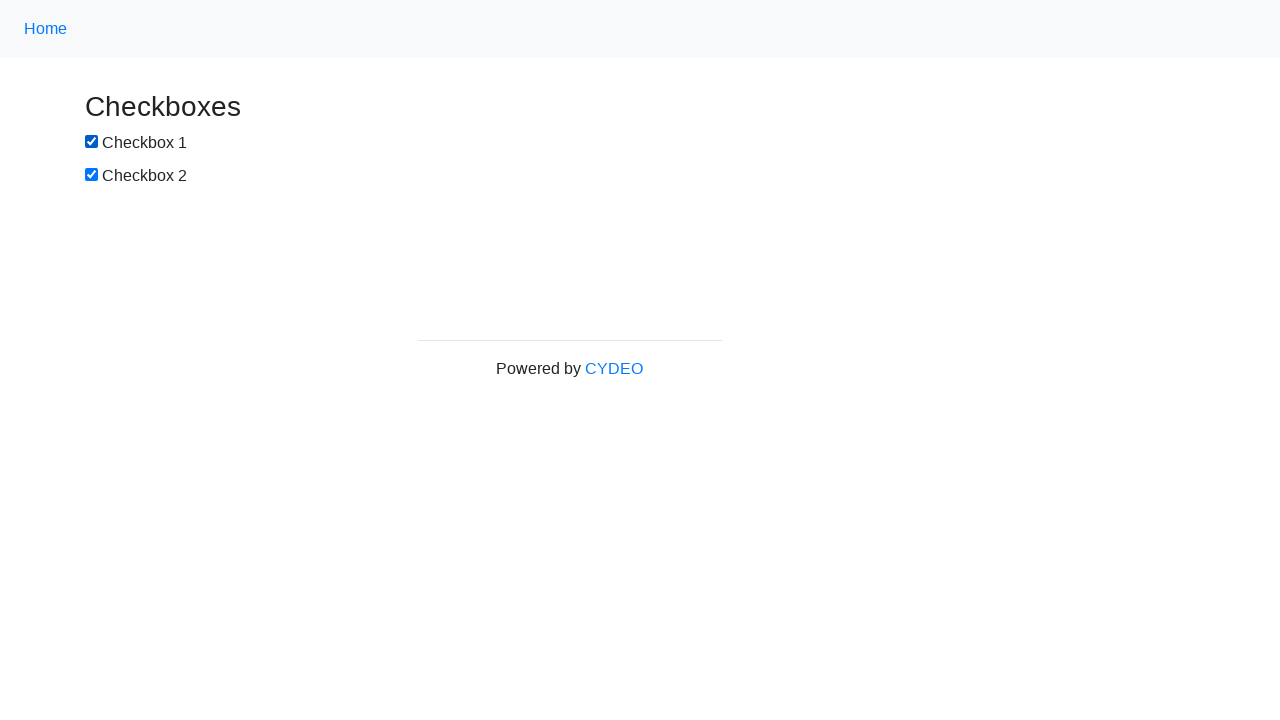

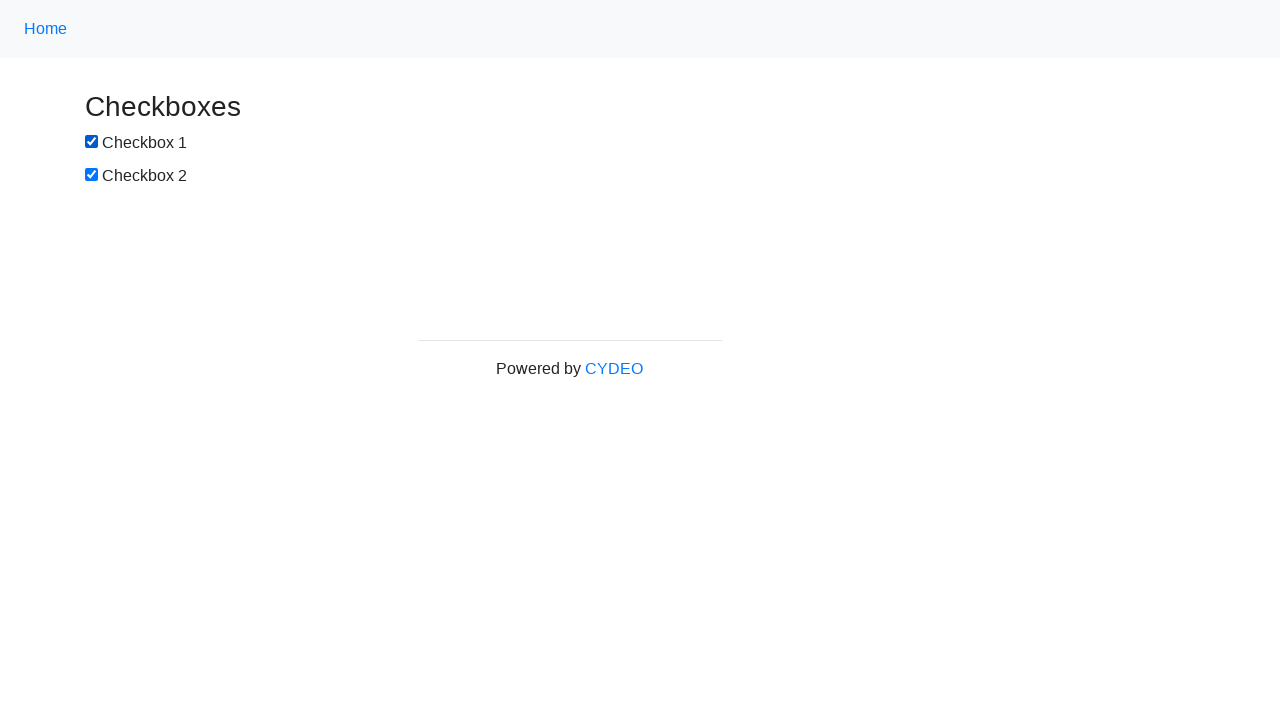